Tests data table sorting in ascending order by clicking the "Due" column header (without using class attributes) and verifying the values are sorted

Starting URL: http://the-internet.herokuapp.com/tables

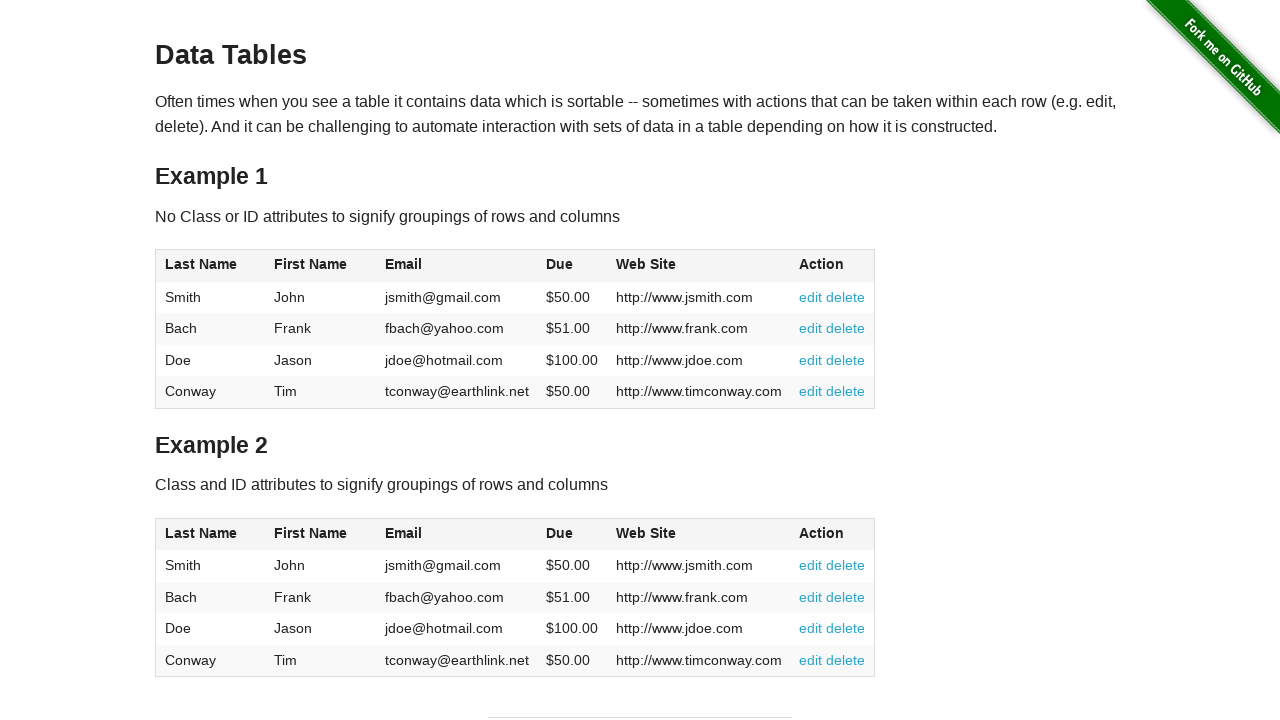

Clicked 'Due' column header to sort data table in ascending order at (572, 266) on #table1 thead tr th:nth-of-type(4)
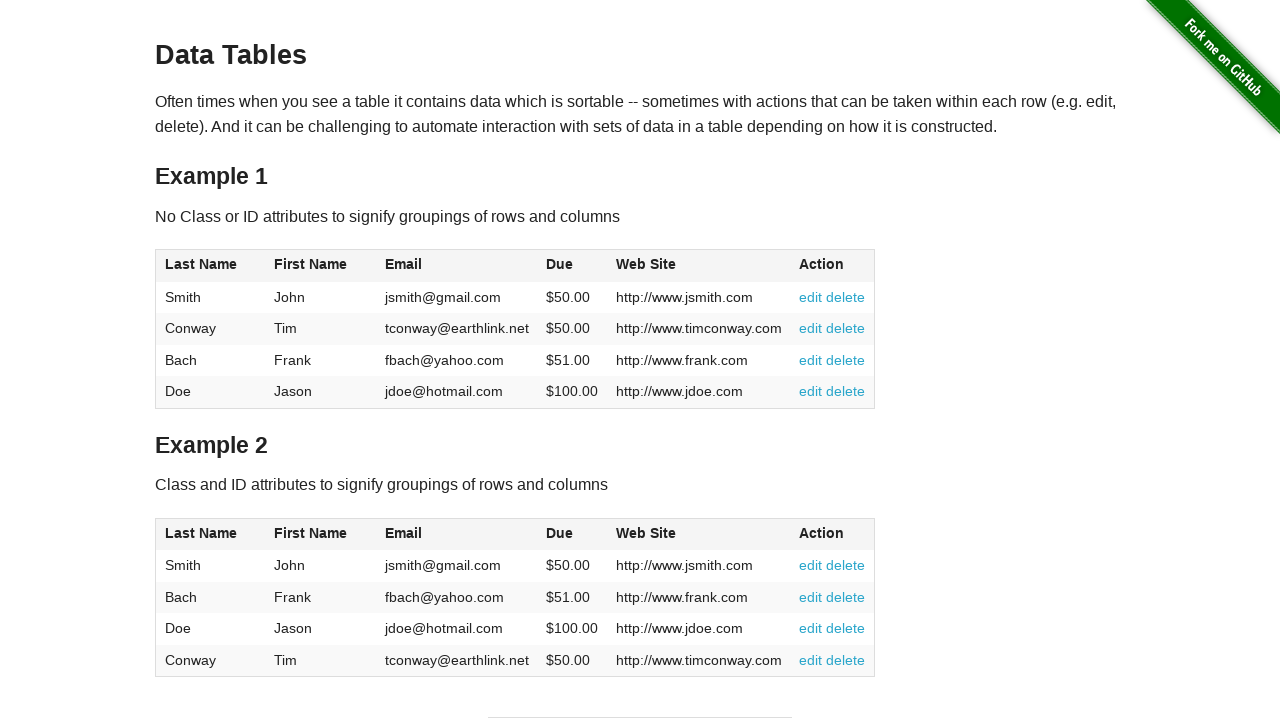

Waited for table data to load after sorting
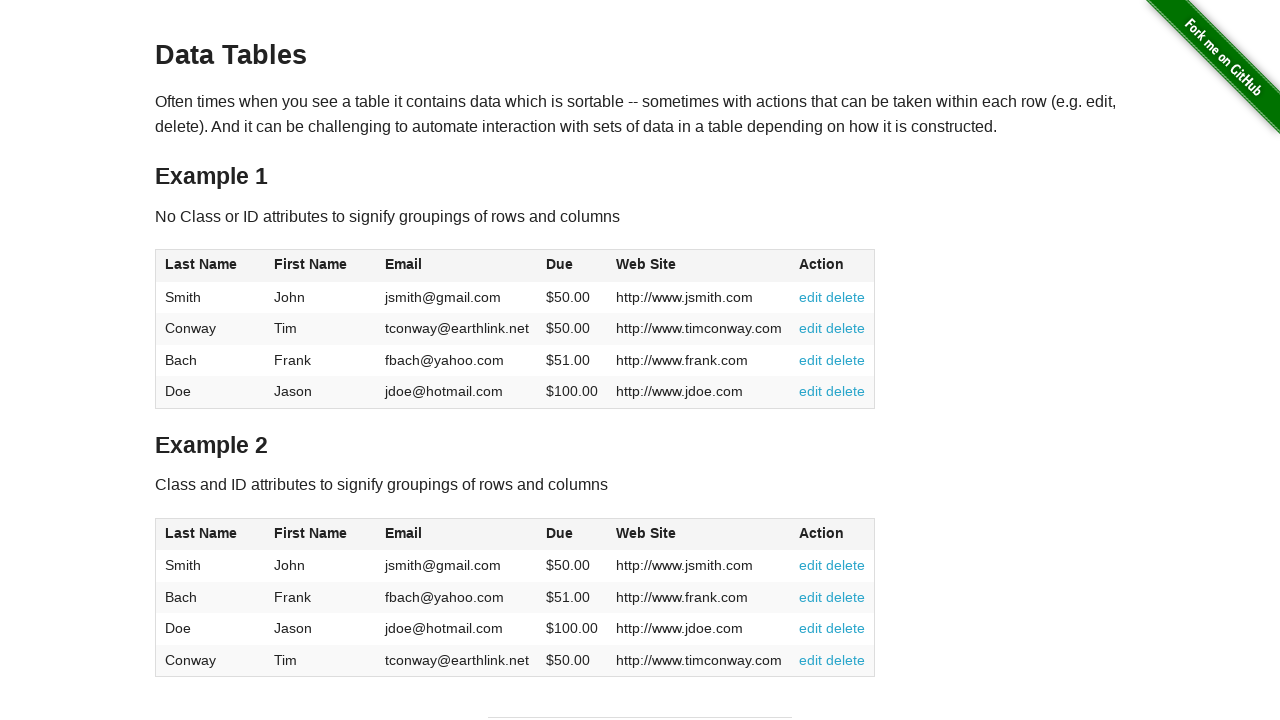

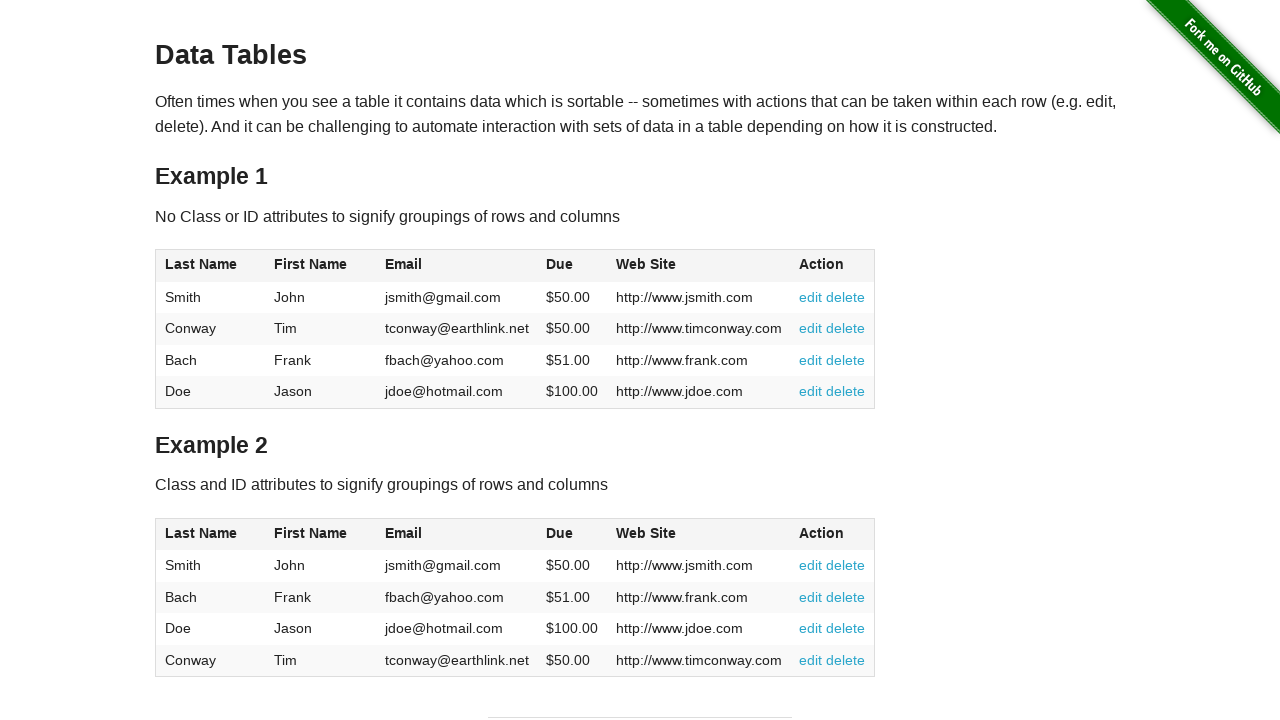